Tests JavaScript prompt alert functionality by clicking a "Try it" button, entering text into the prompt dialog, and accepting it

Starting URL: https://www.w3schools.com/js/tryit.asp?filename=tryjs_prompt

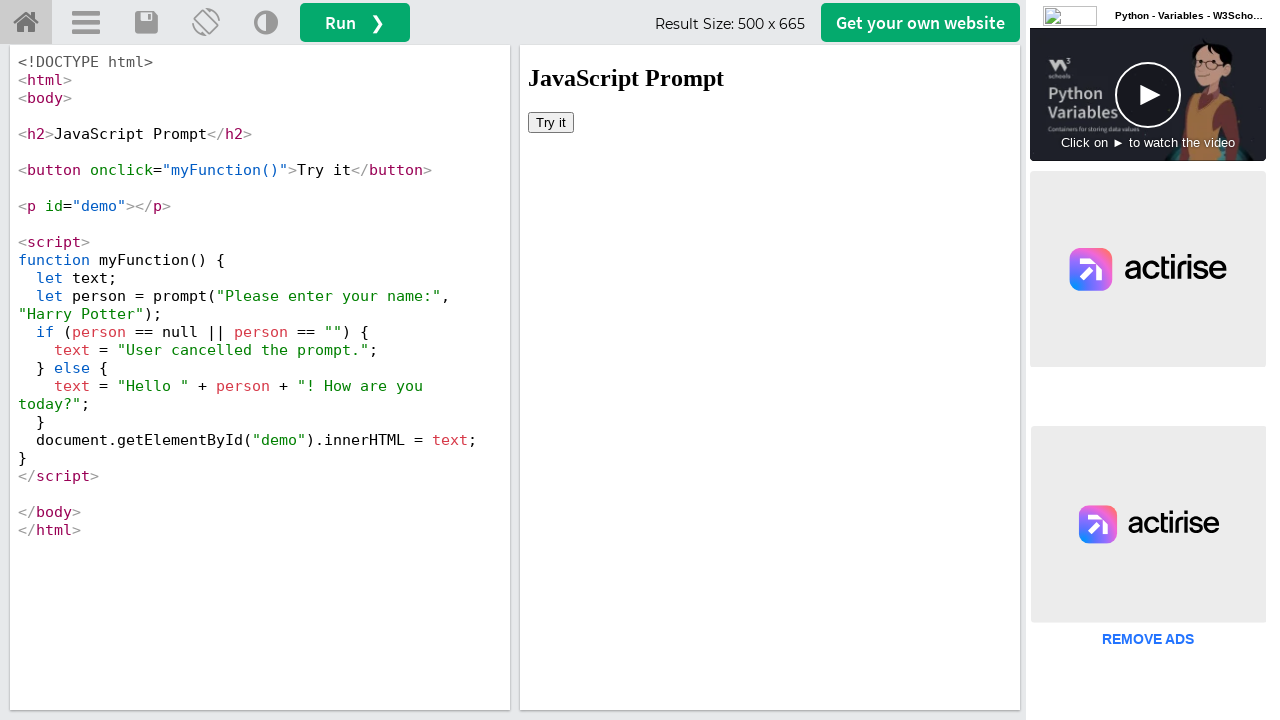

Clicked 'Try it' button in iframe to open prompt dialog at (551, 122) on iframe >> nth=0 >> internal:control=enter-frame >> xpath=//button[contains(text(
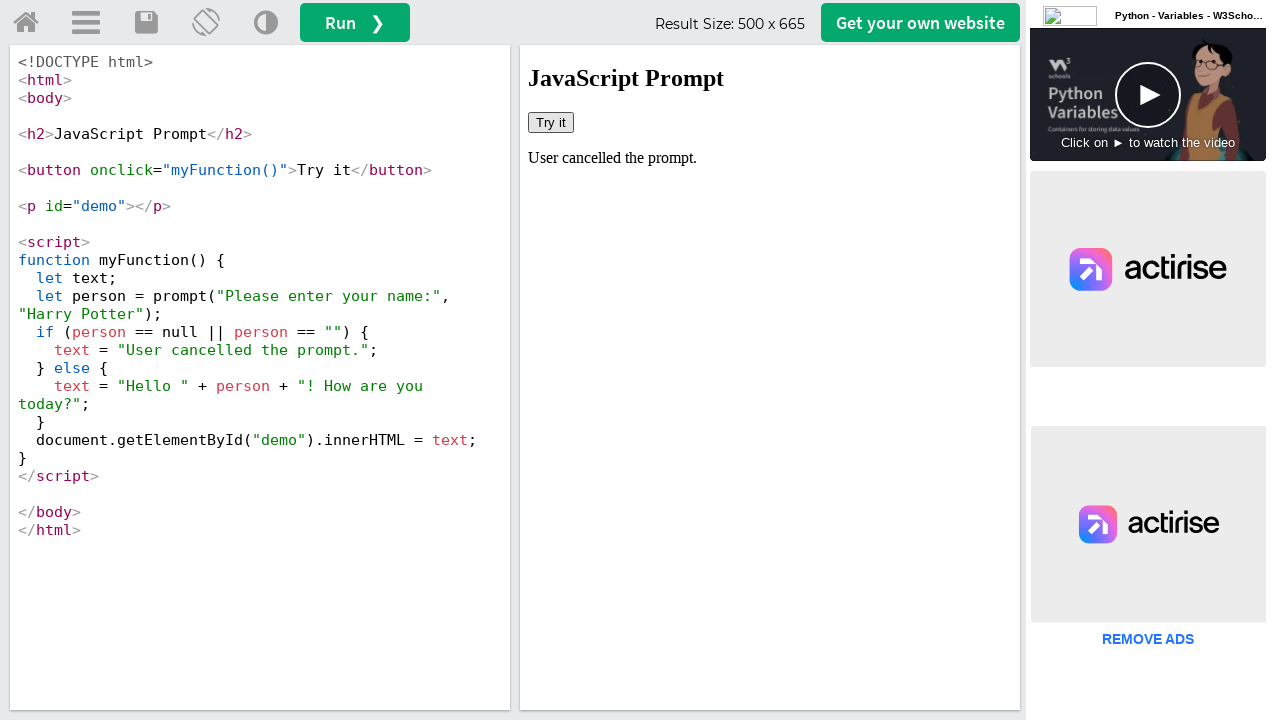

Set up dialog handler to accept prompts with 'Marcus'
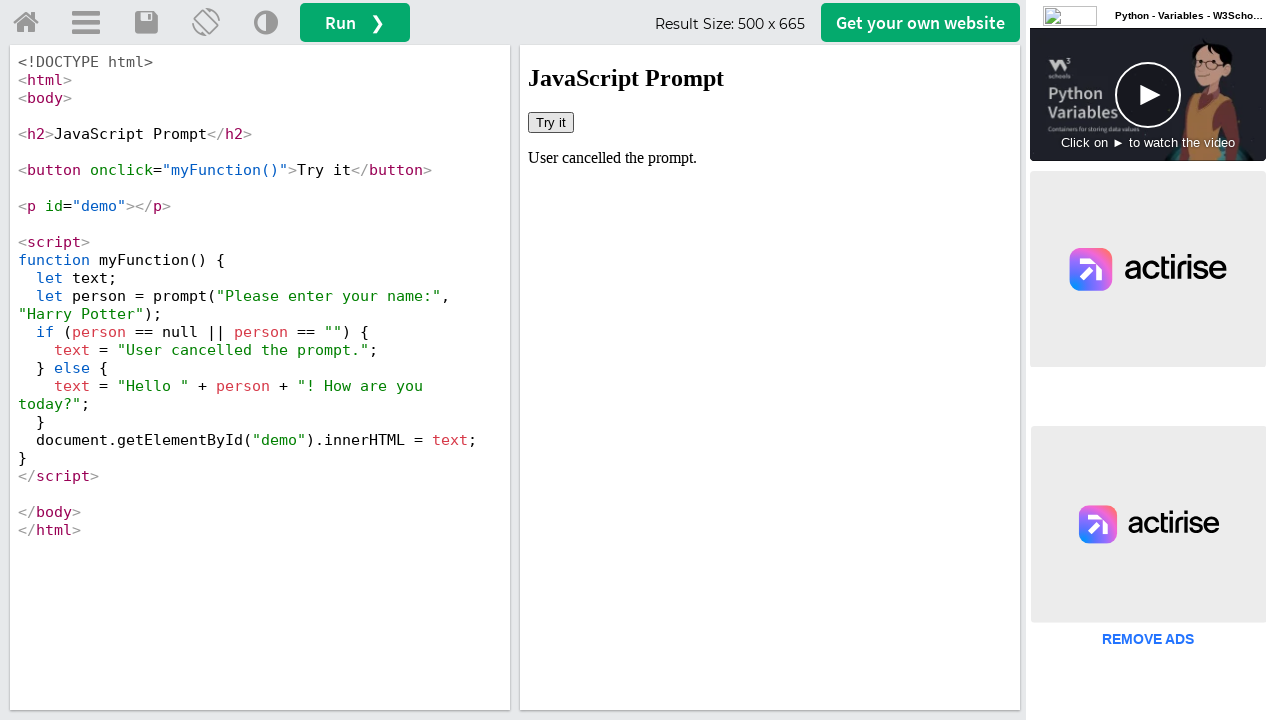

Clicked 'Try it' button again to trigger the prompt dialog at (551, 122) on iframe >> nth=0 >> internal:control=enter-frame >> xpath=//button[contains(text(
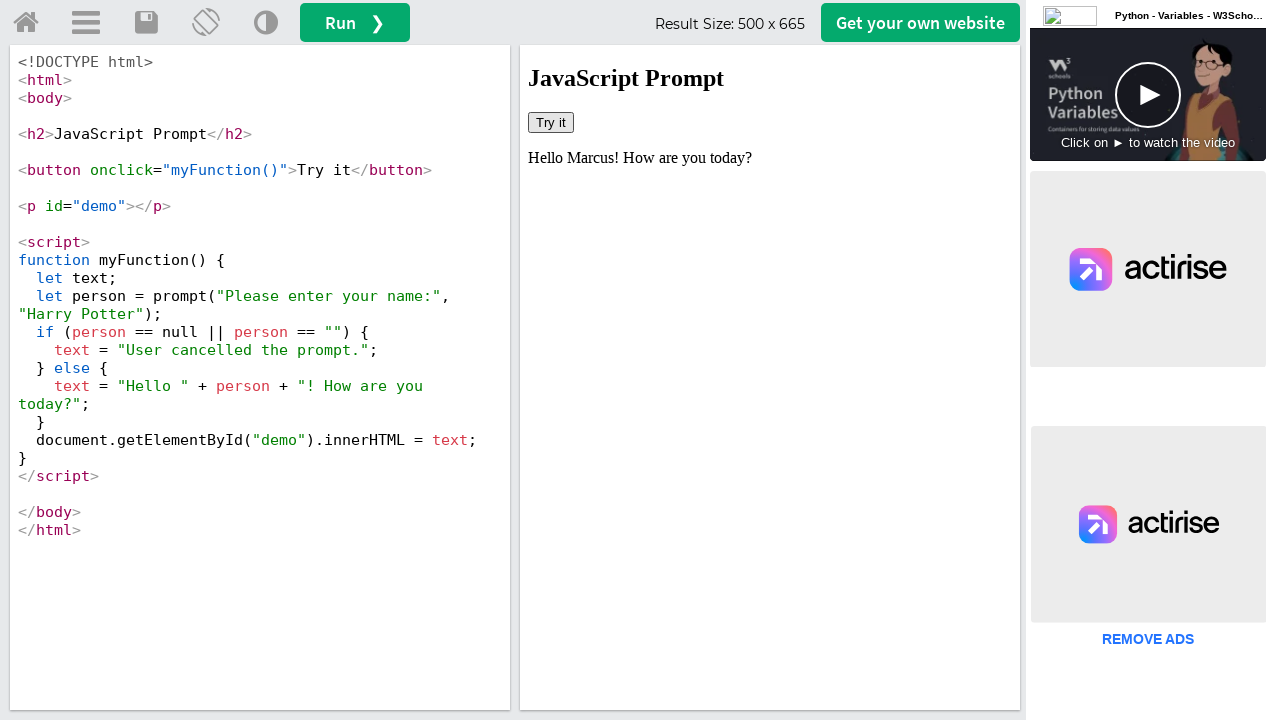

Waited for dialog interaction to complete
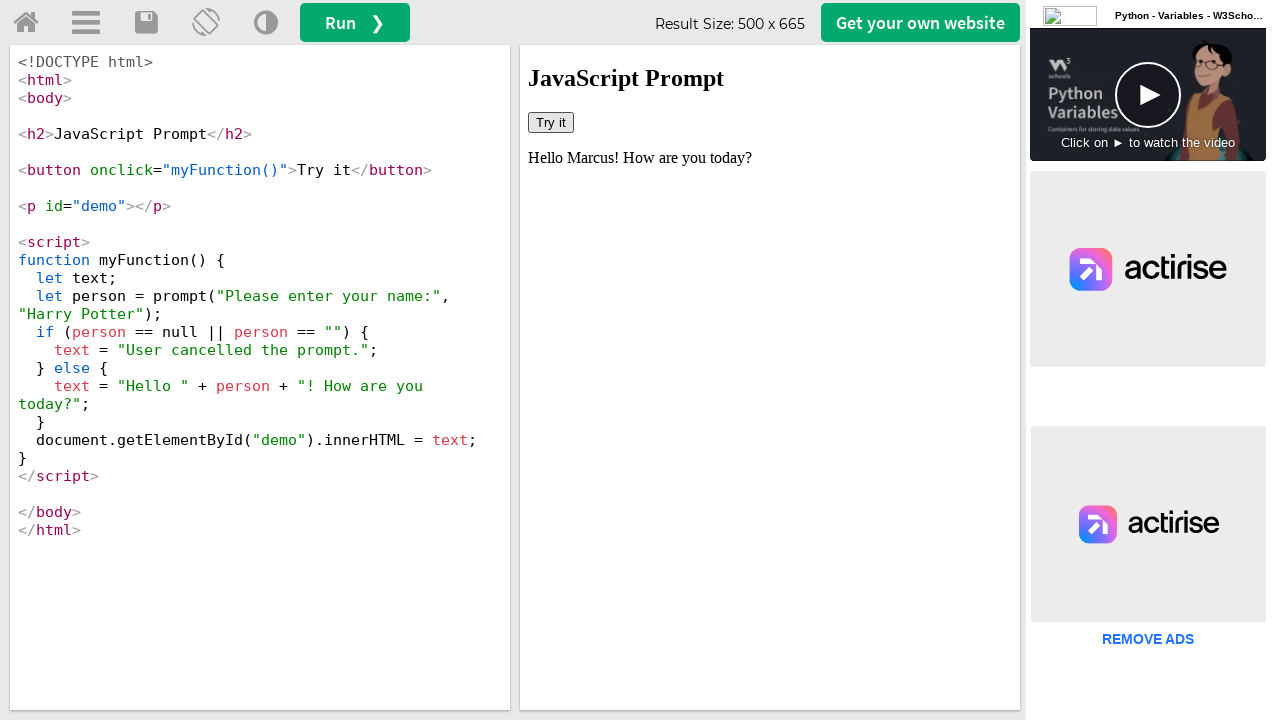

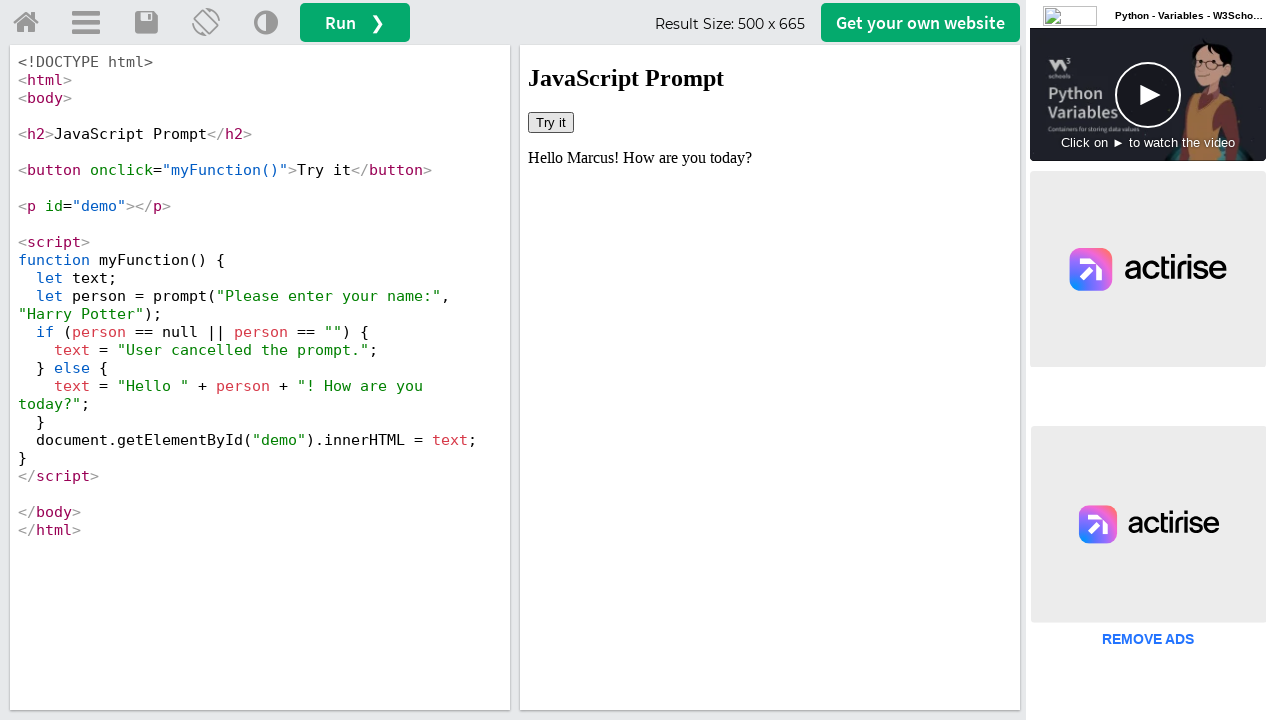